Navigates to a GeeksforGeeks article about countdown timers and clicks on the "Python" link

Starting URL: https://www.geeksforgeeks.org/how-to-create-a-countdown-timer-using-python/

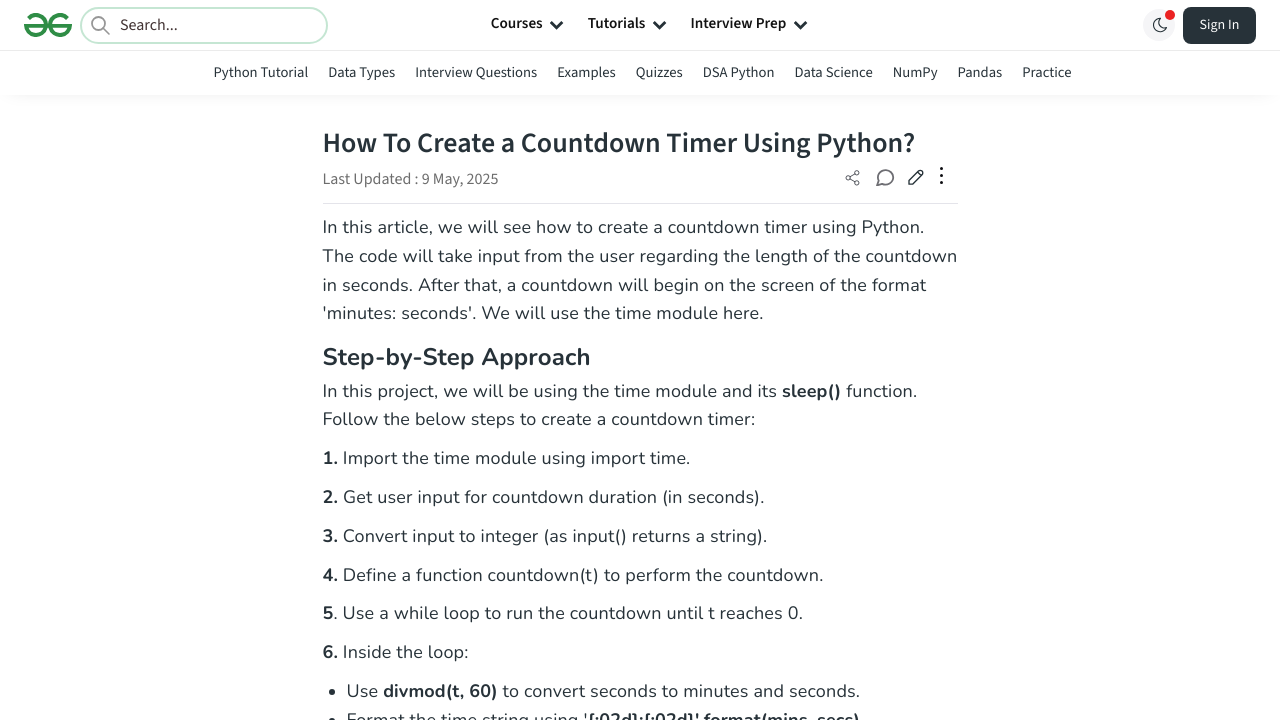

Clicked on the 'Python' link at (261, 72) on a:text('Python')
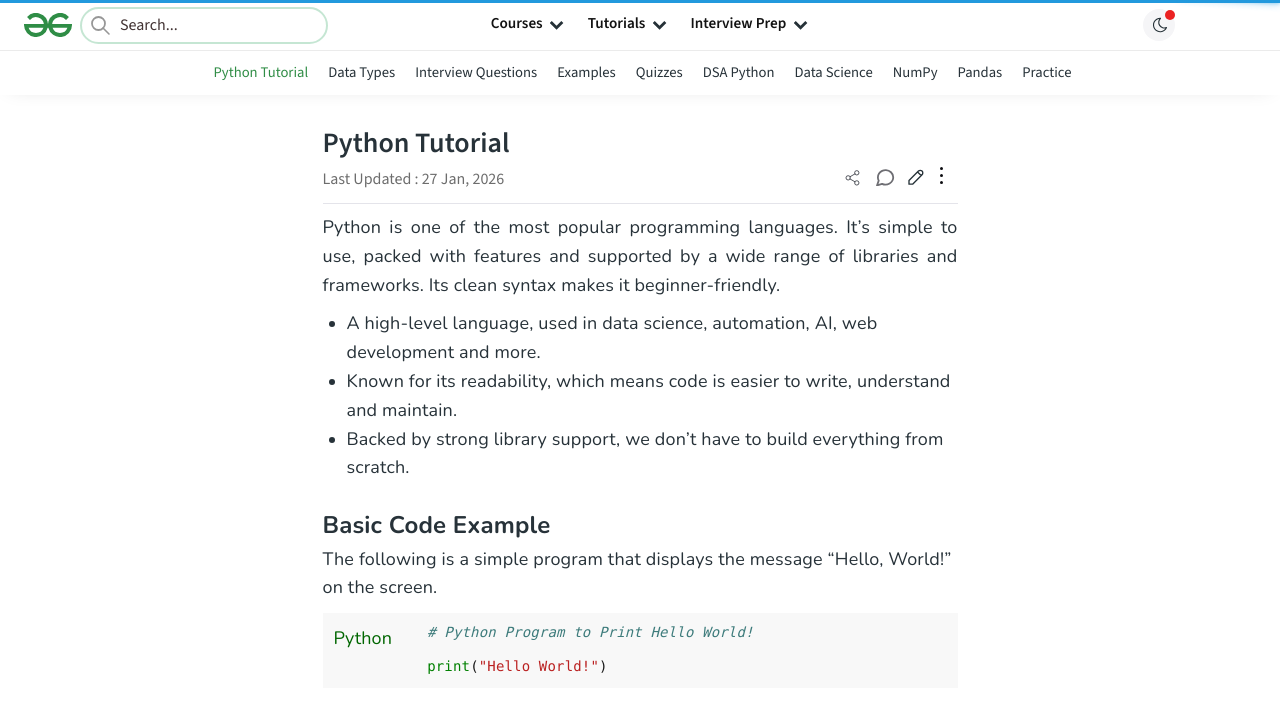

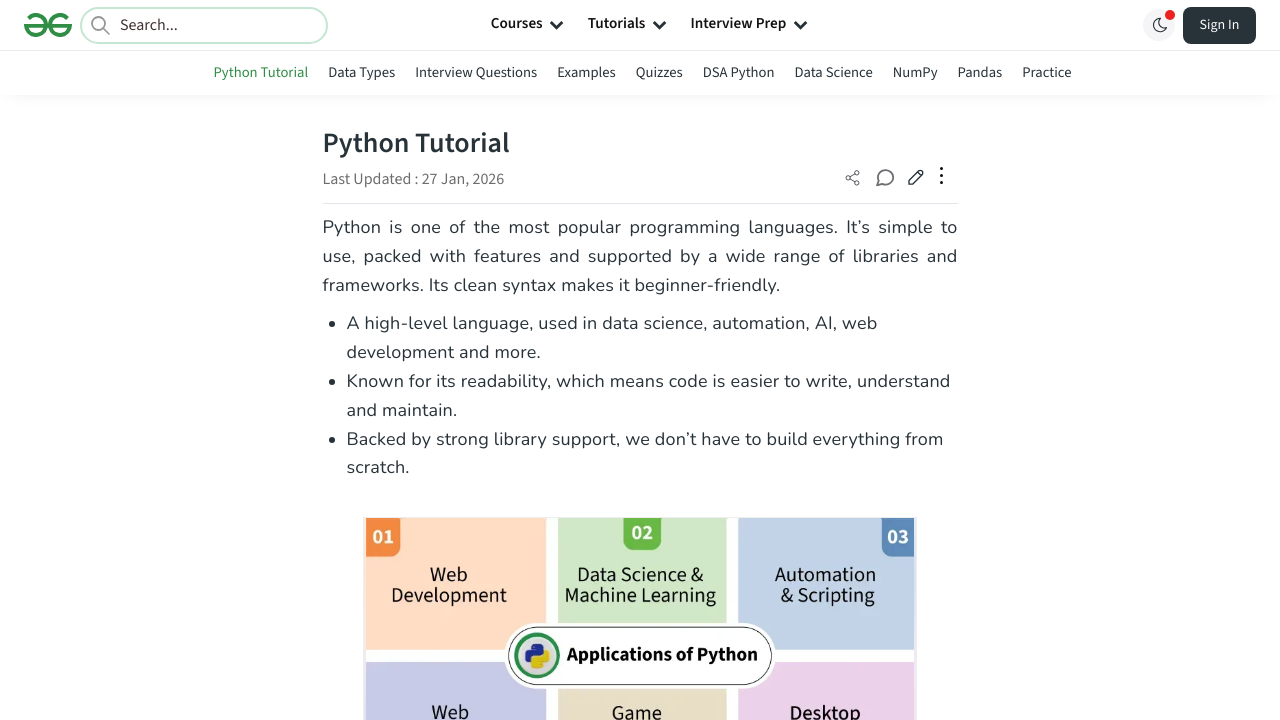